Tests broken images functionality by navigating to image URLs and checking if they return "Not Found" status, then verifies a valid image URL exists

Starting URL: https://the-internet.herokuapp.com/broken_images

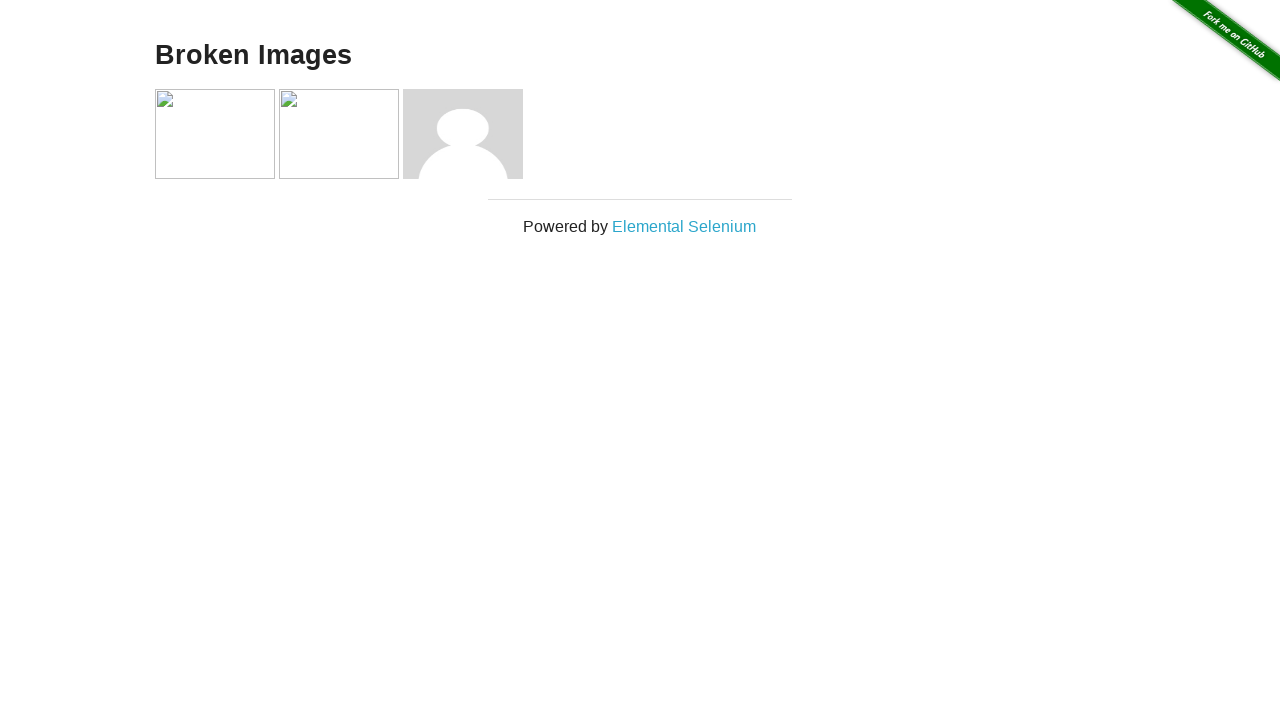

Navigated to first broken image URL (asdf.jpg)
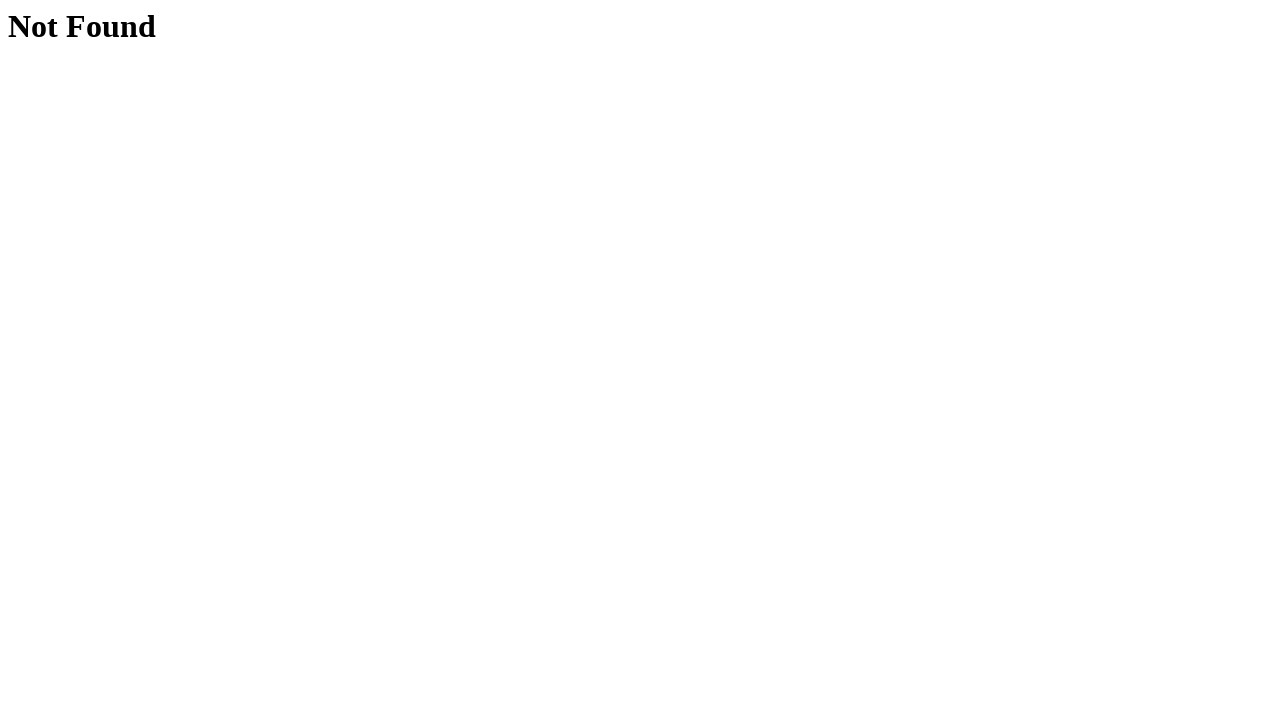

First broken image page loaded - 'Not Found' header appeared
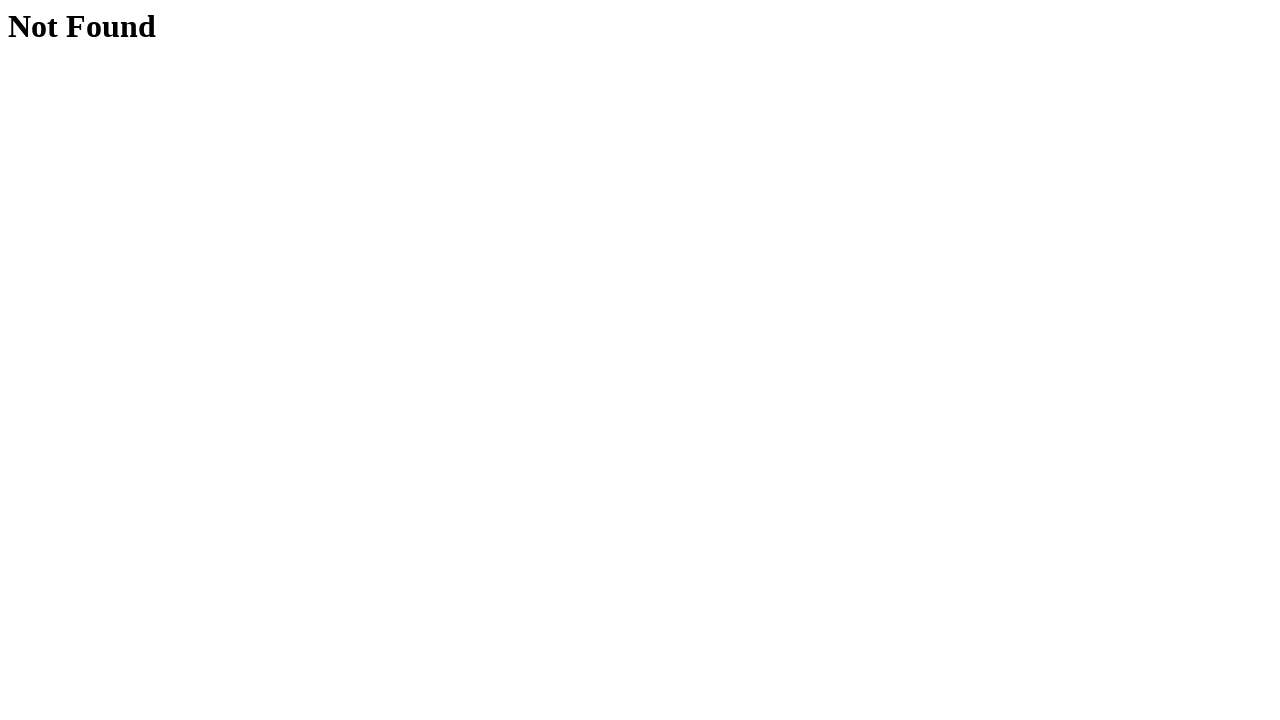

Navigated to second broken image URL (hjkl.jpg)
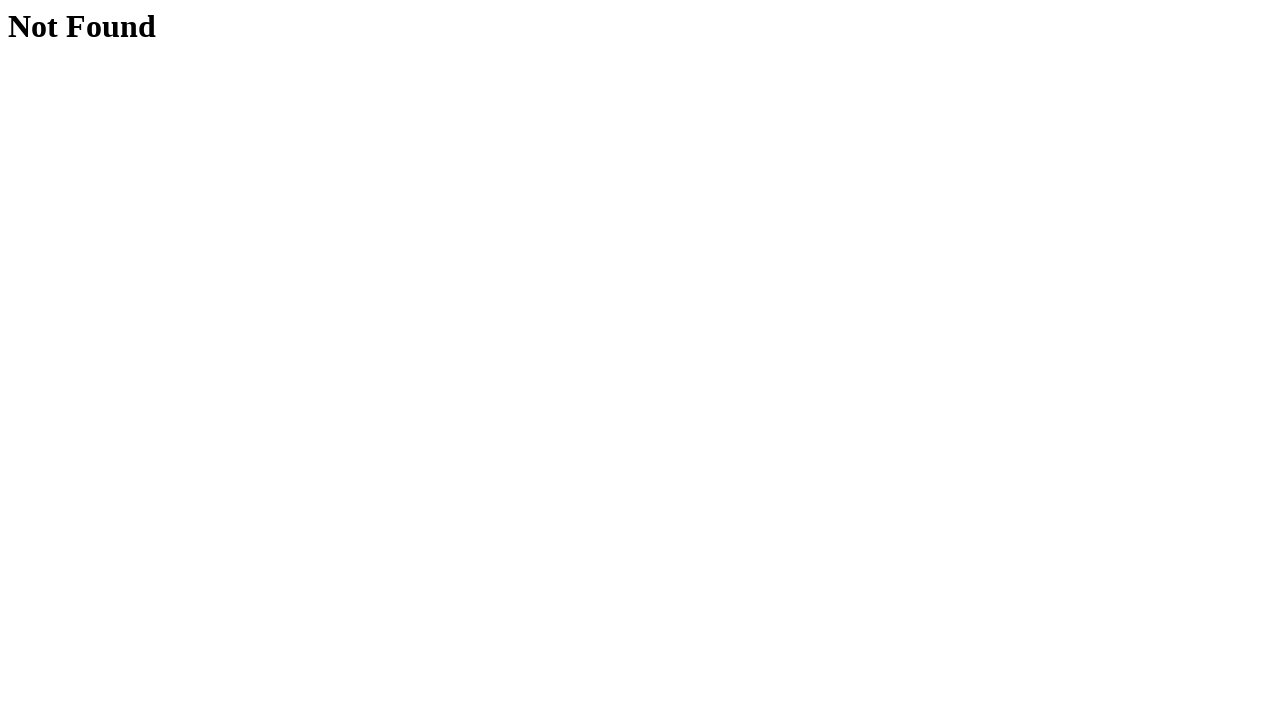

Second broken image page loaded - 'Not Found' header appeared
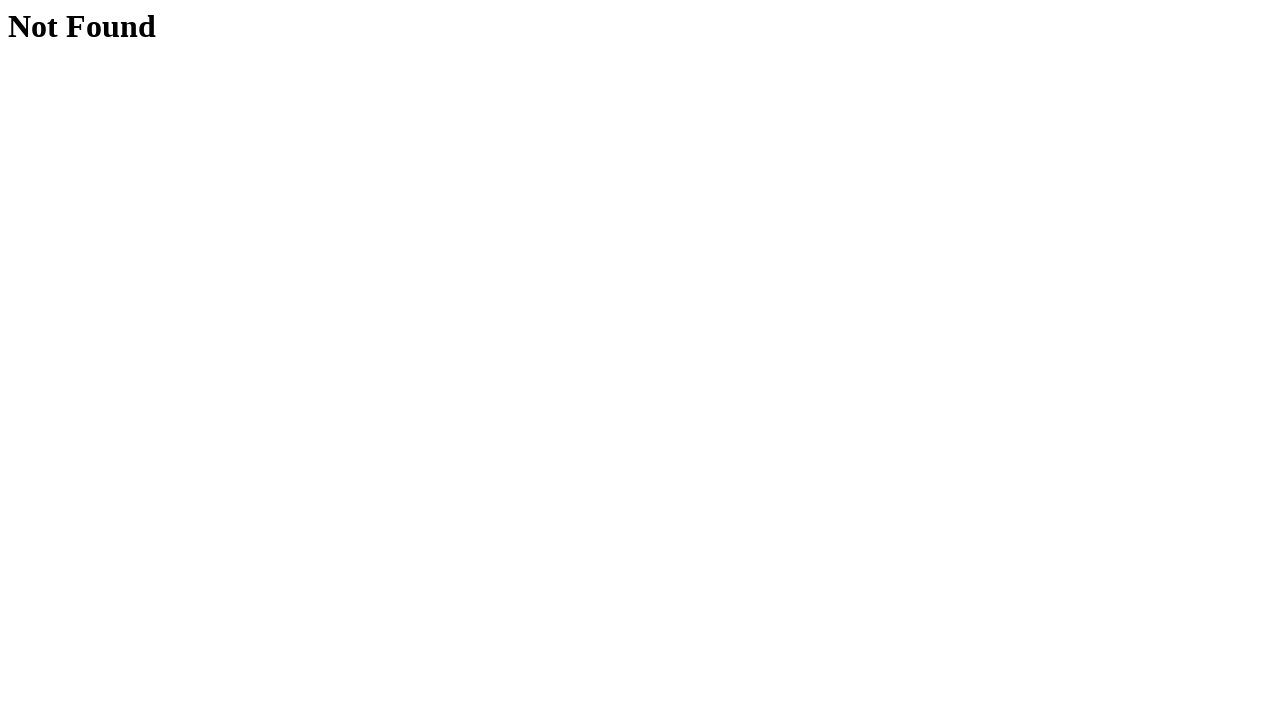

Navigated to valid image URL (avatar-blank.jpg)
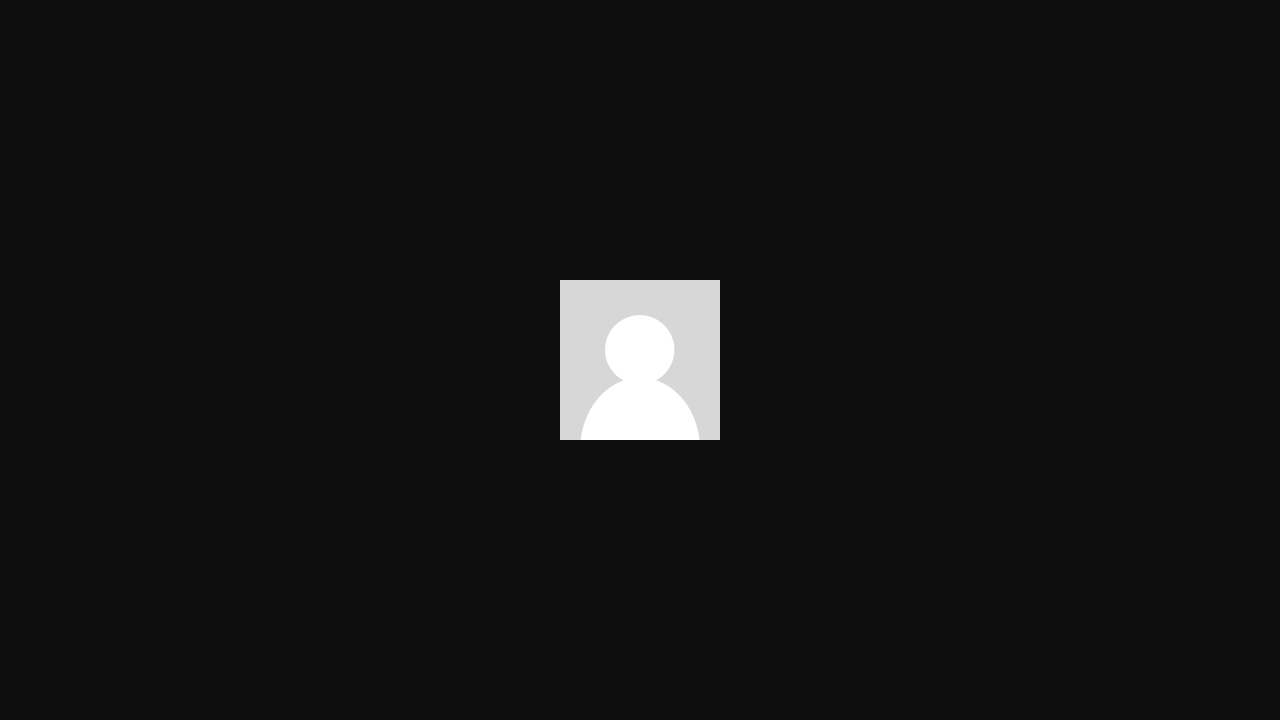

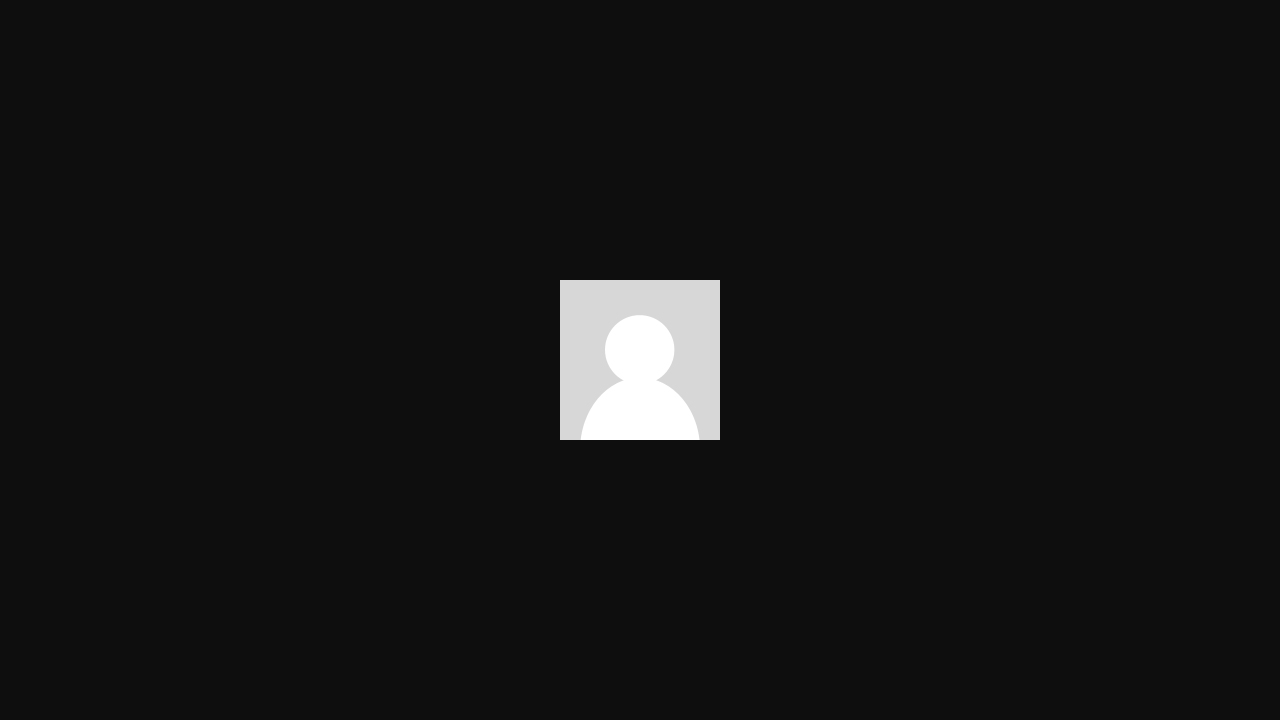